Tests the procedural garden generator by selecting option 2 (N mode), clicking the generate button, and then clicking the download button to verify the workflow.

Starting URL: https://jardimprocedural.netlify.app

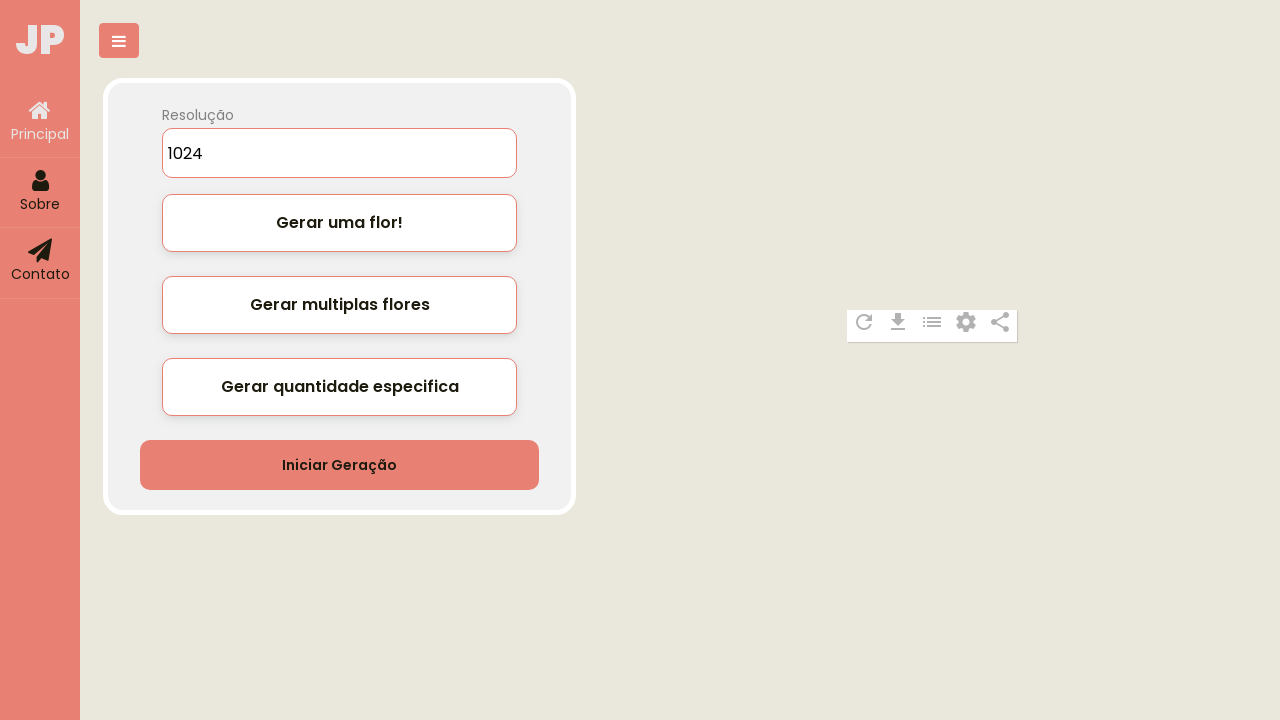

Waited for N mode label control option to be available
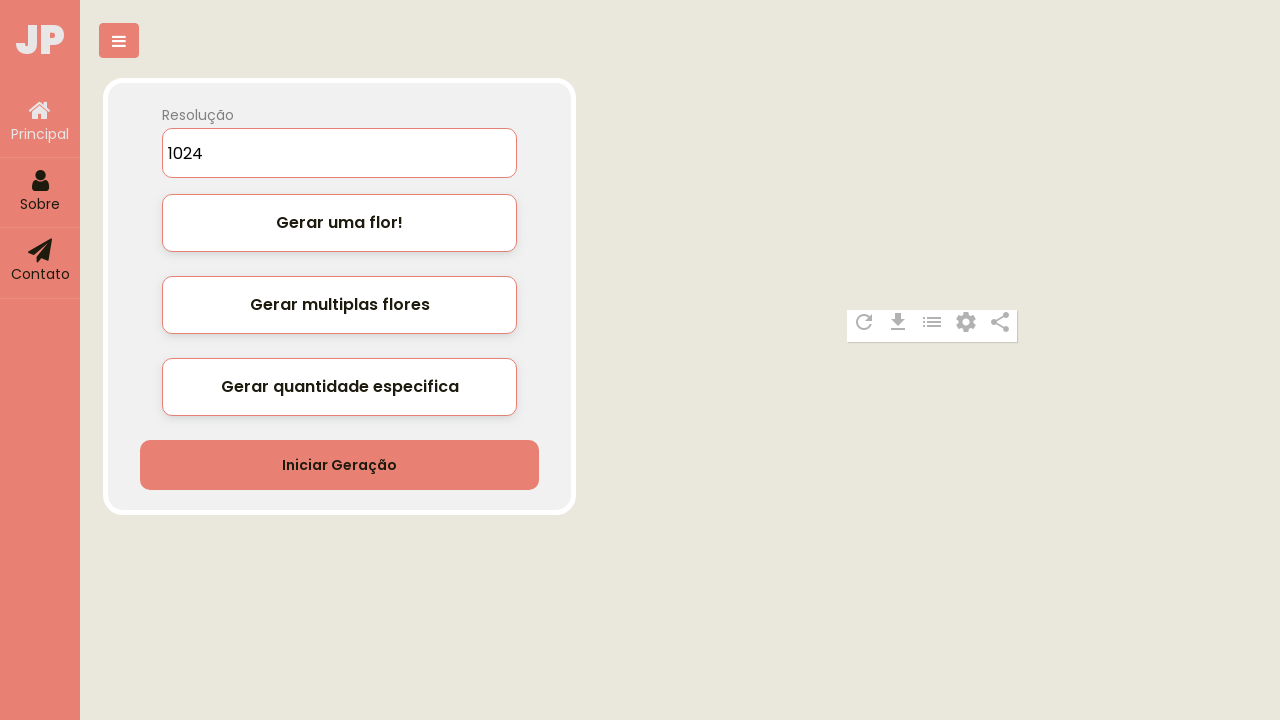

Selected N mode (option 2) for garden generation at (340, 305) on #label_control_02
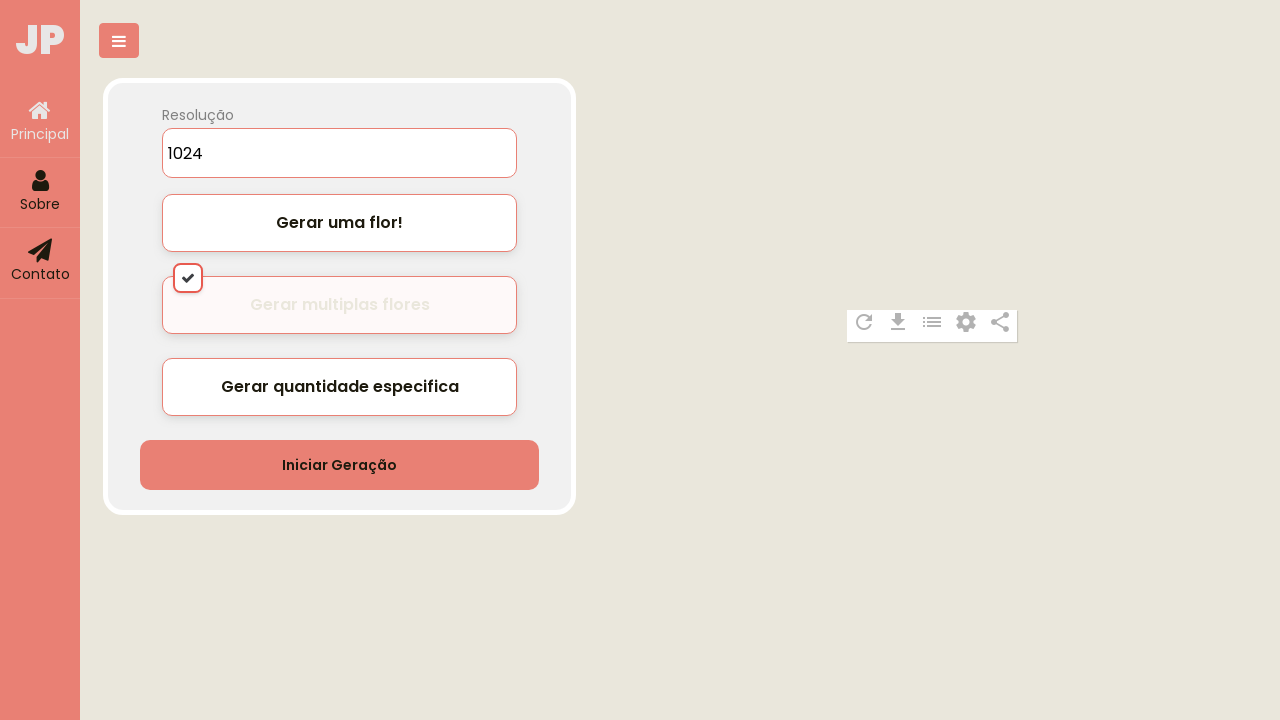

Waited for generate button to be available
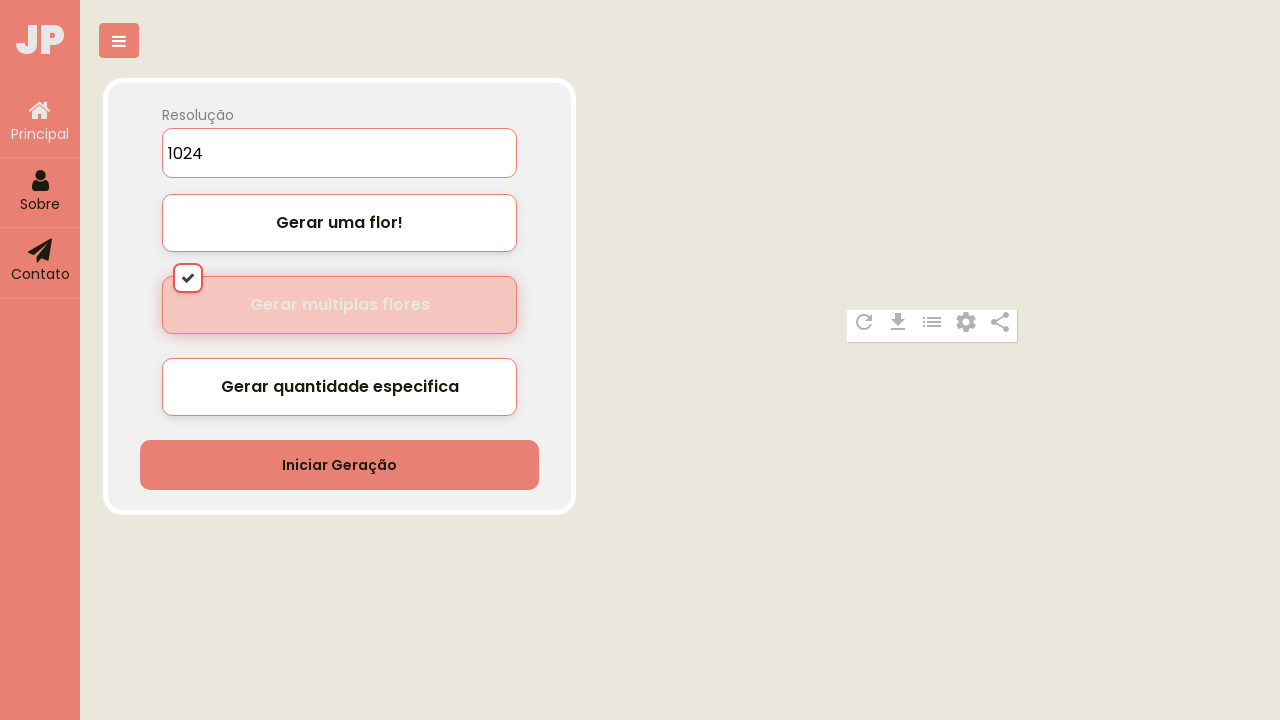

Clicked generate button to start procedural garden generation at (340, 465) on .btn1
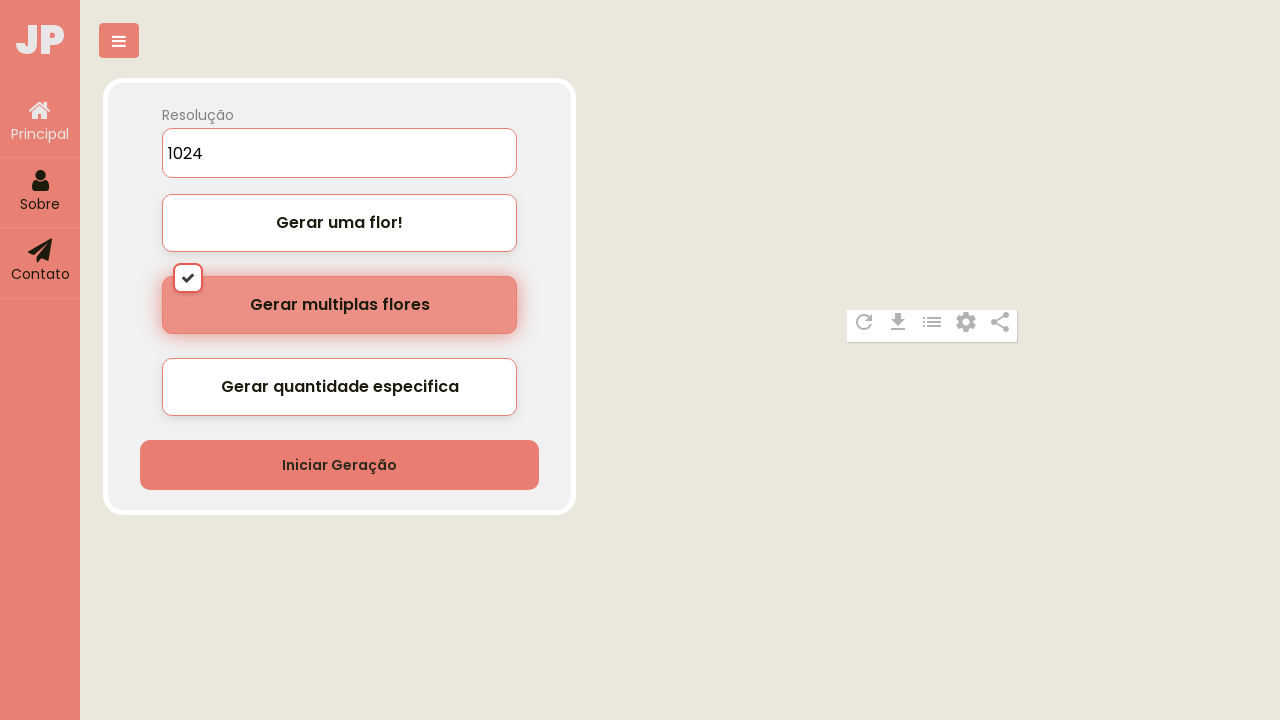

Garden generation completed and download button became available
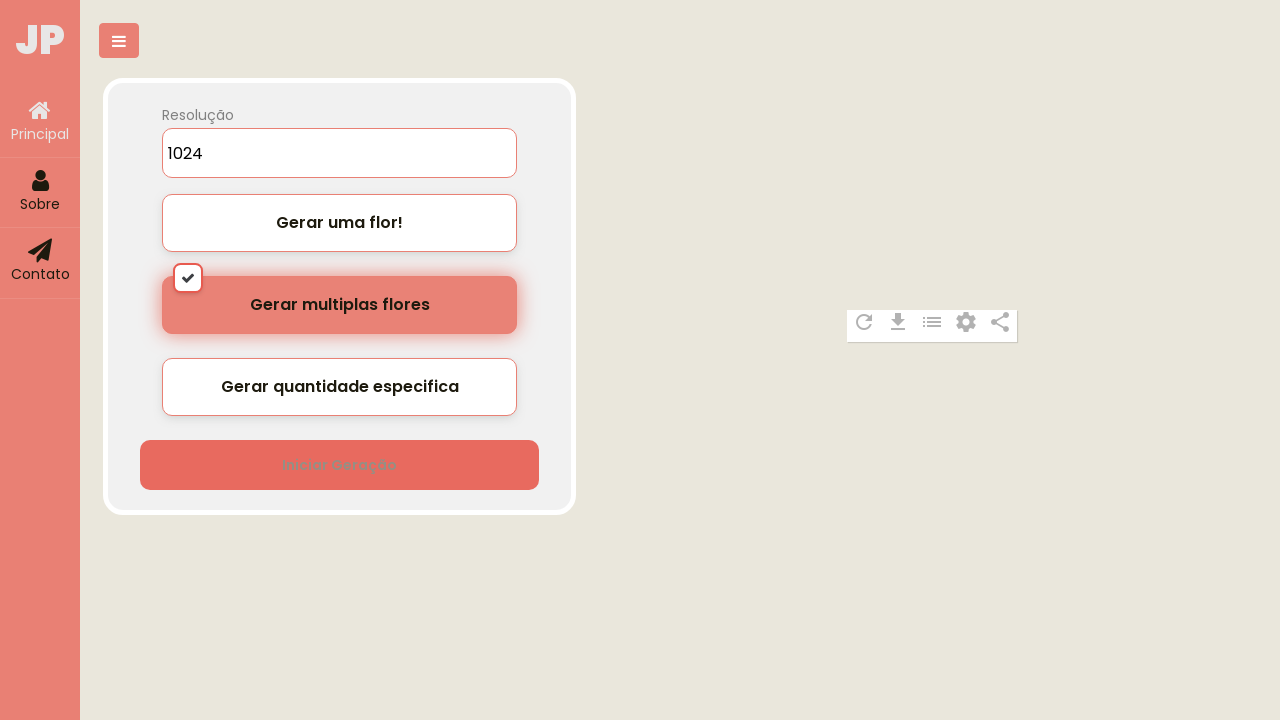

Clicked download button to save generated garden image at (898, 322) on #download
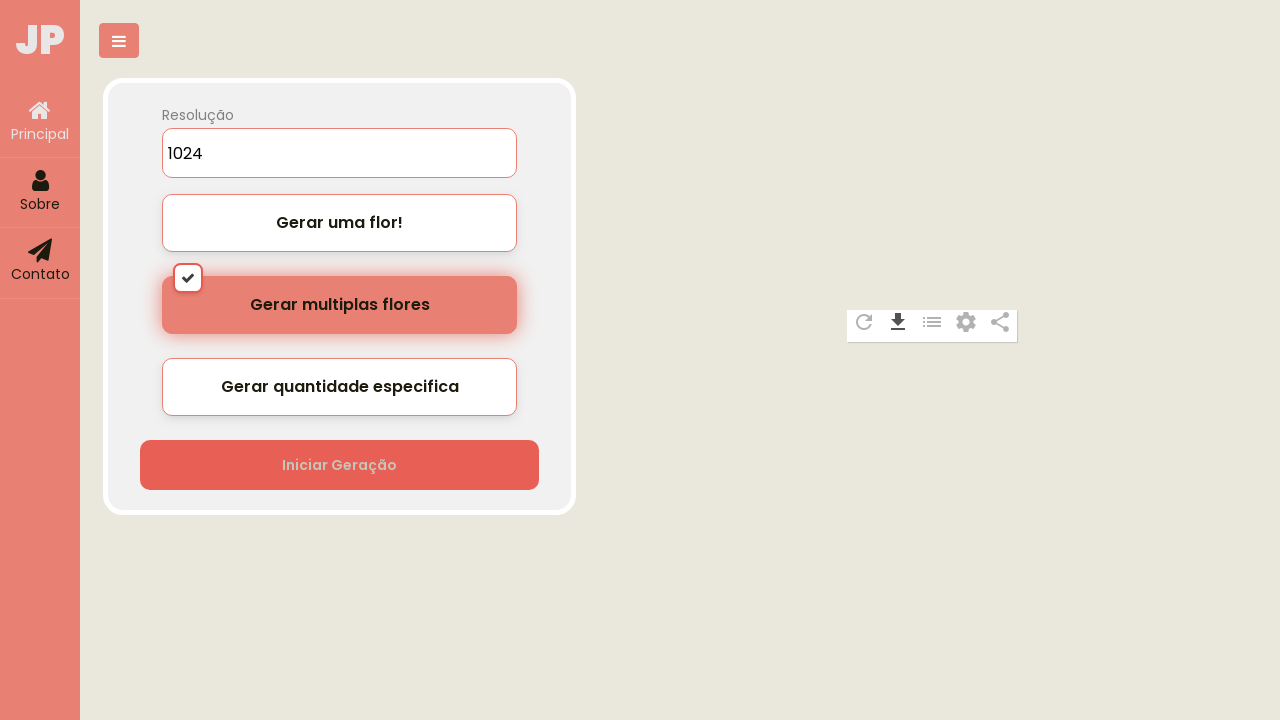

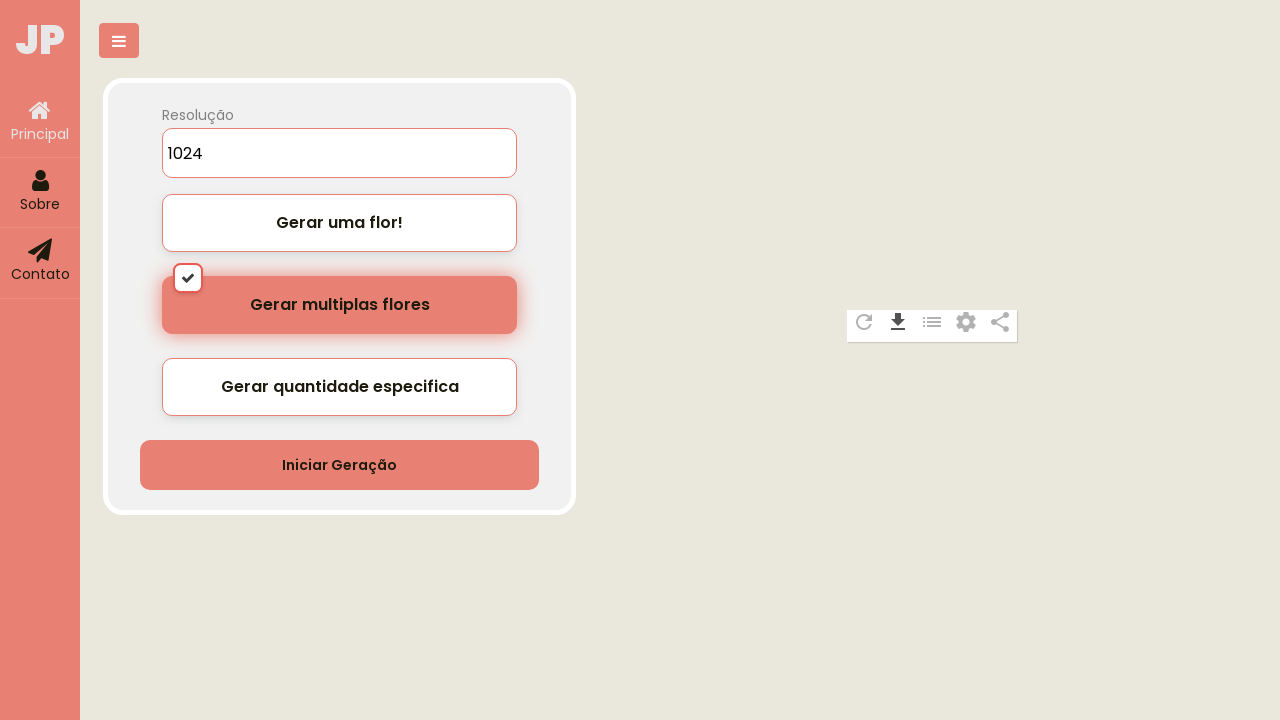